Tests the search functionality on Python.org by entering "pycon" as a search query, submitting the form, and verifying that search results are returned.

Starting URL: http://www.python.org

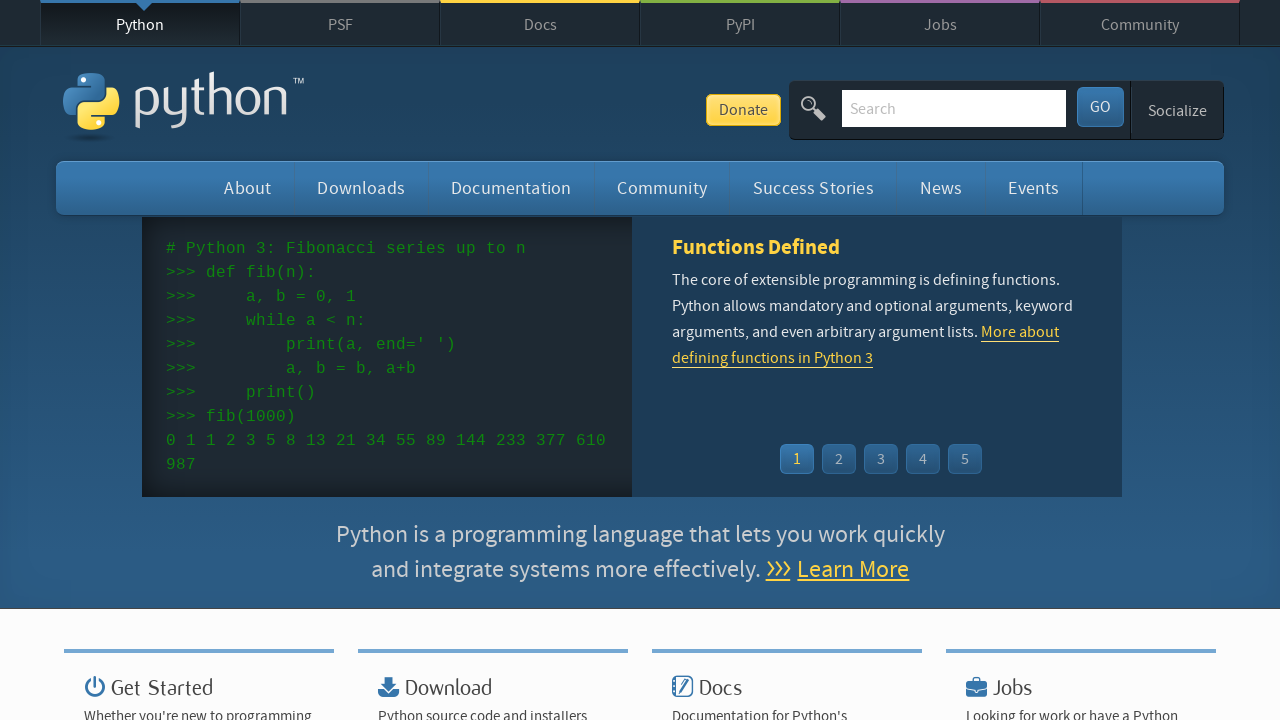

Verified page title contains 'Python'
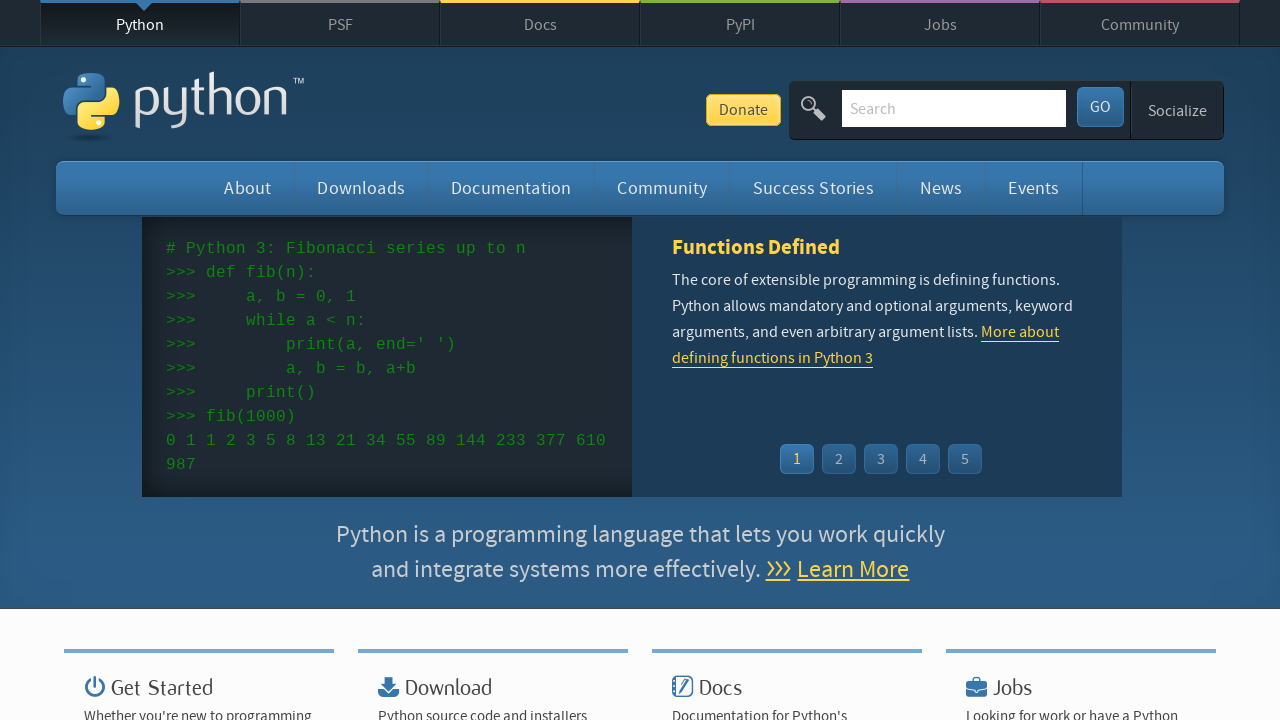

Filled search box with 'pycon' on input[name='q']
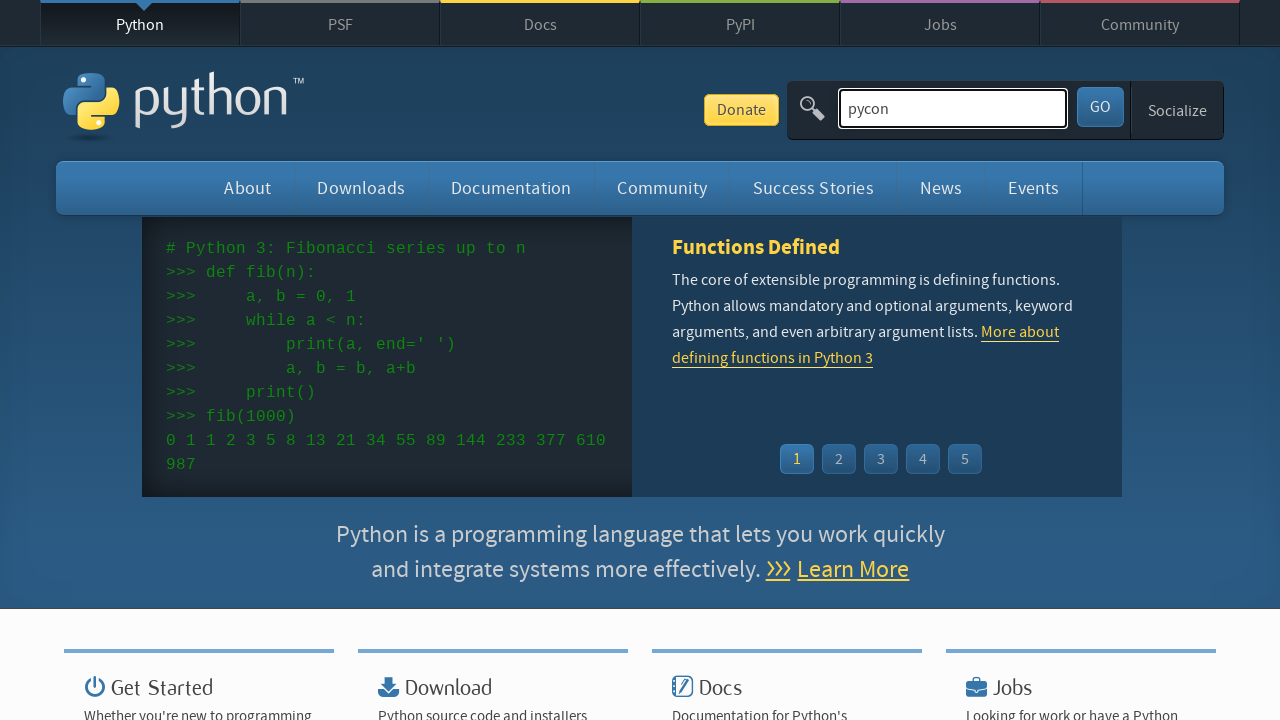

Pressed Enter to submit search query on input[name='q']
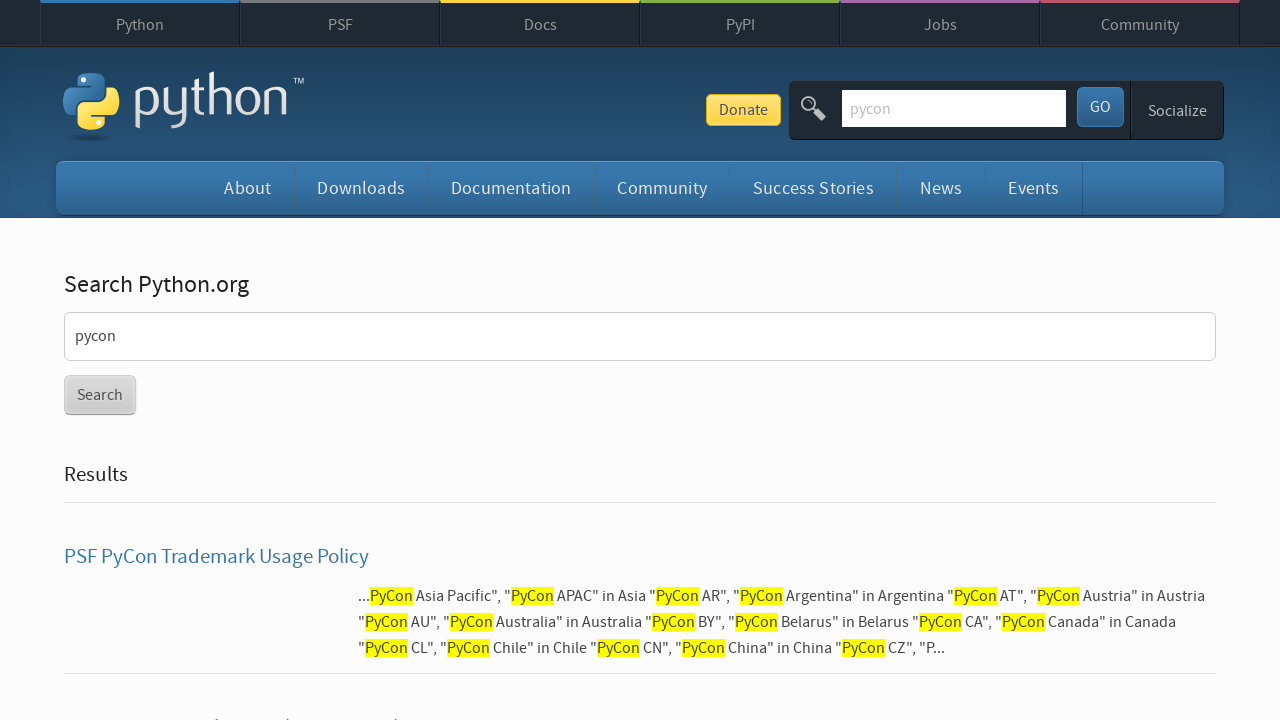

Waited for page to finish loading
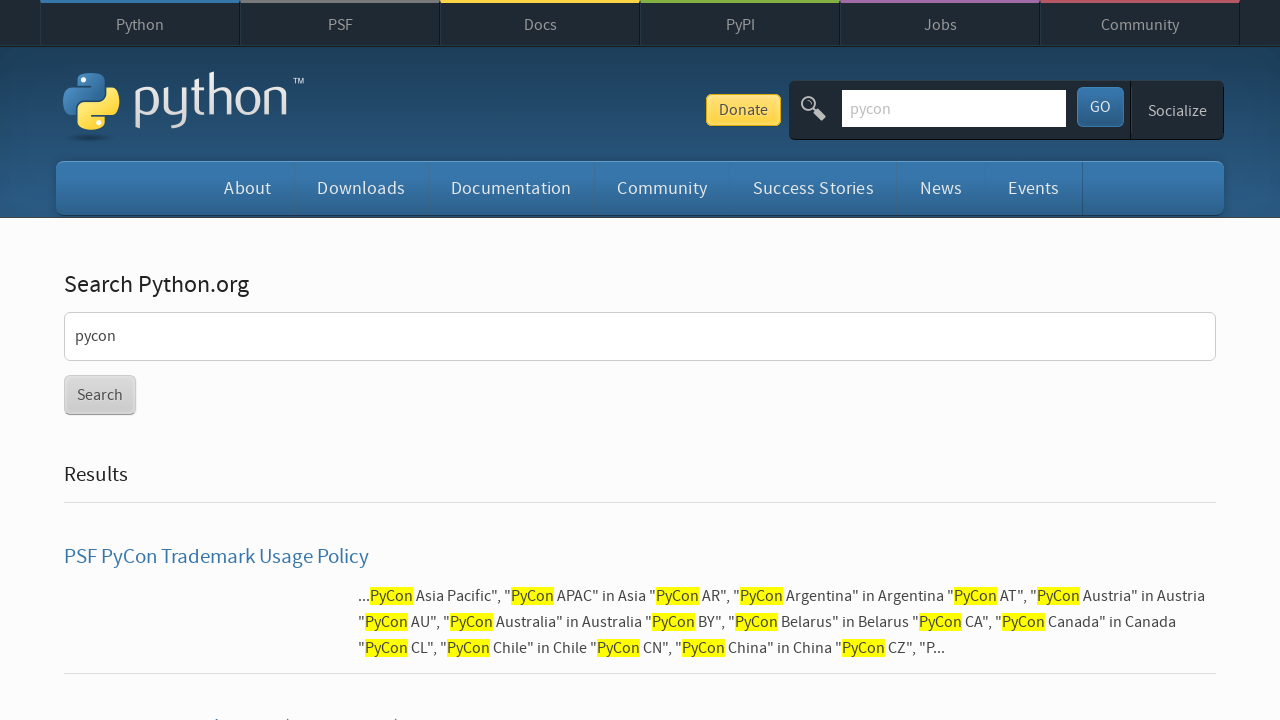

Verified search results are present (no 'No results found' message)
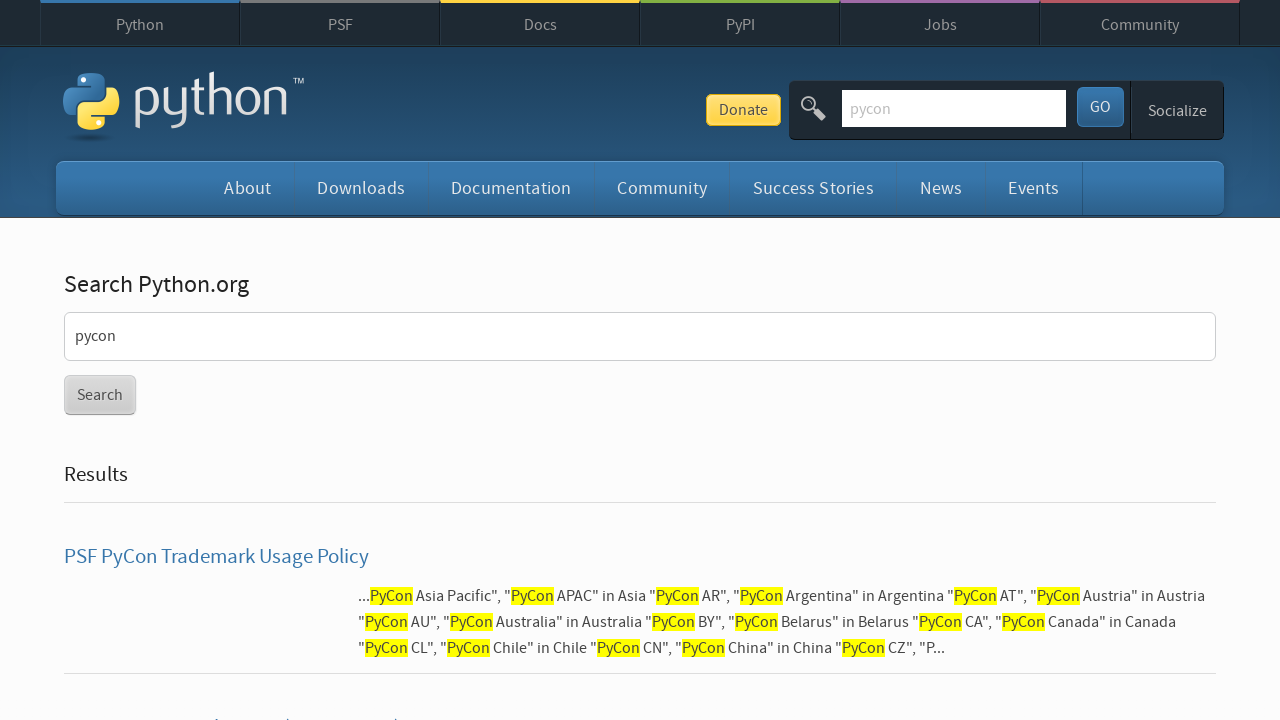

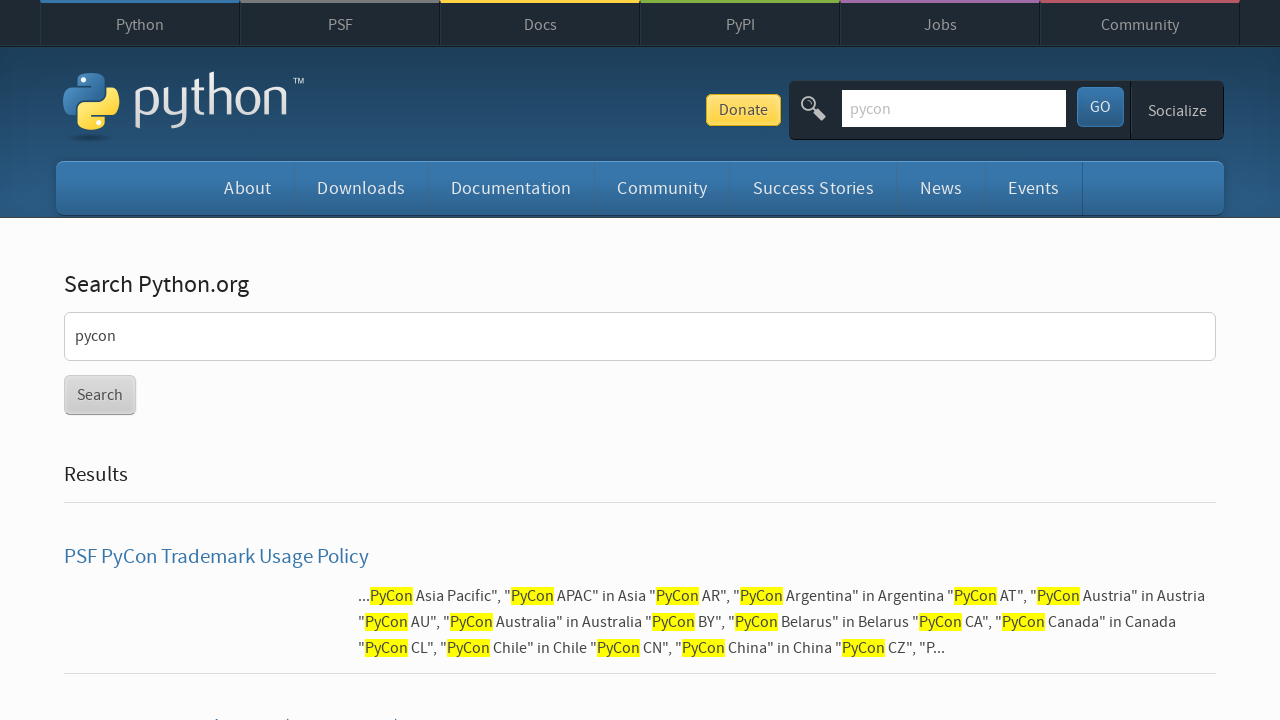